Navigates to a page with a web table and verifies the table structure and content are displayed

Starting URL: https://rahulshettyacademy.com/AutomationPractice/

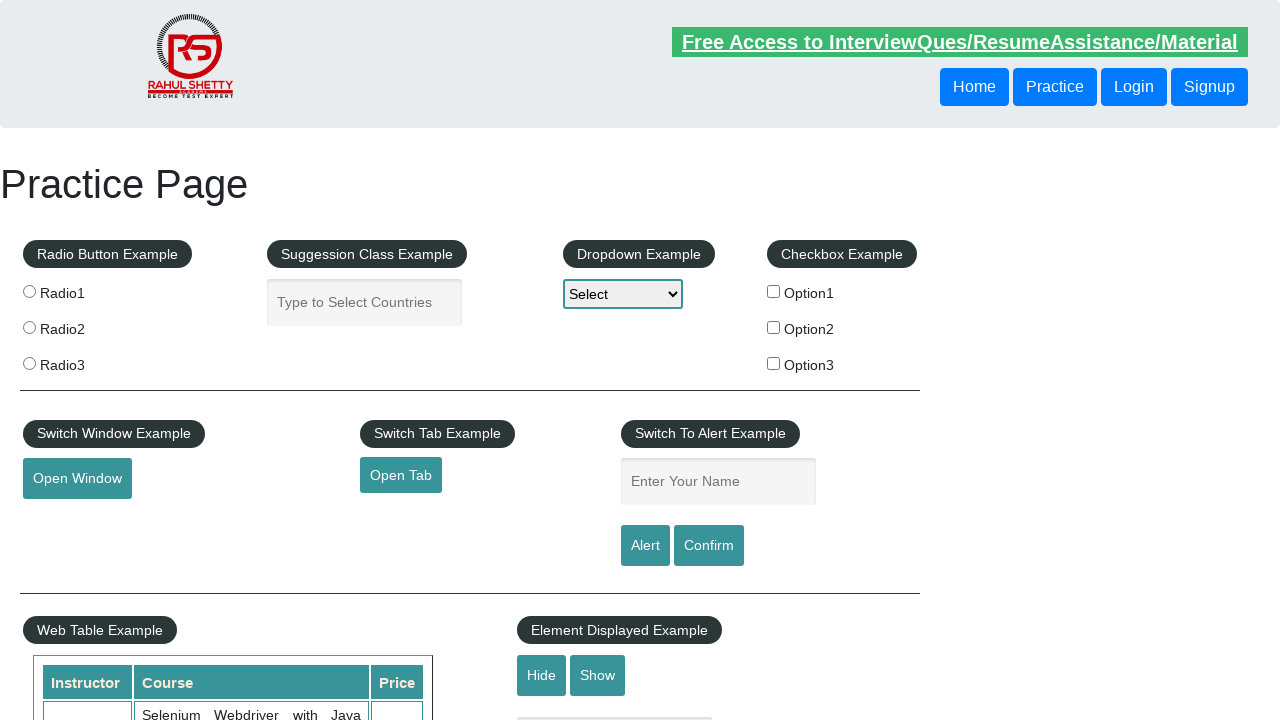

Waited for web table with id 'product' to load
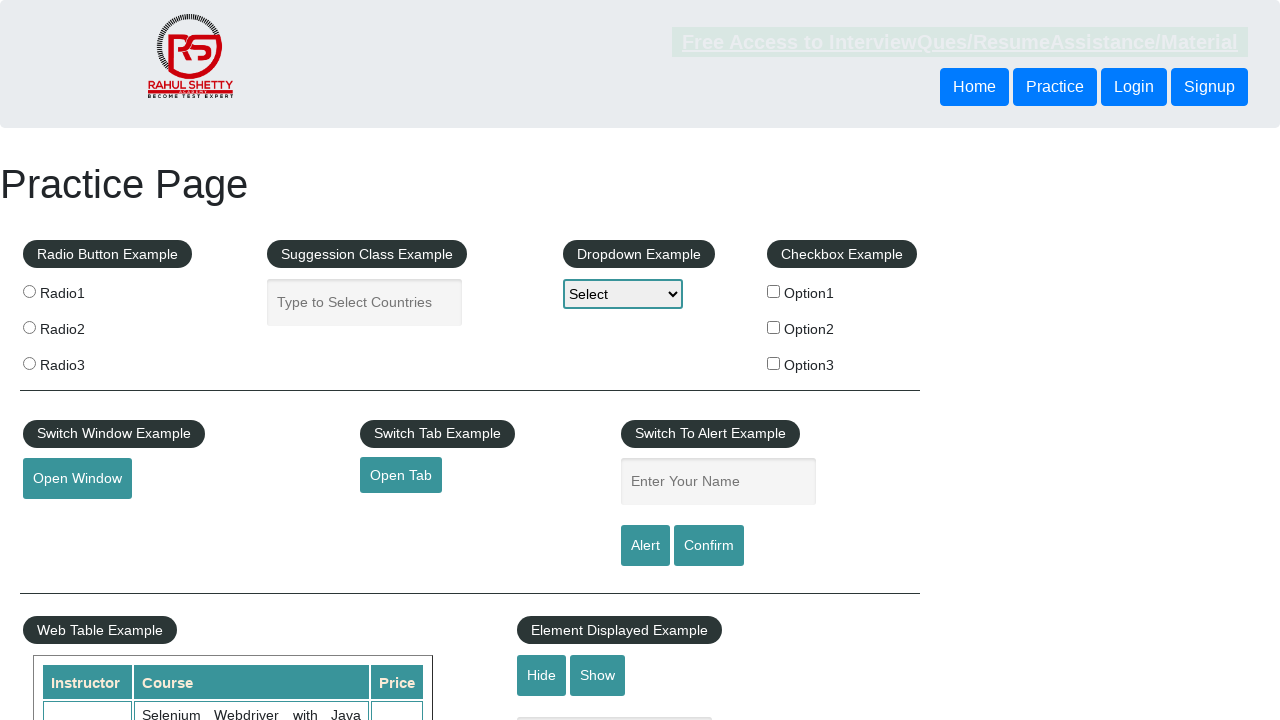

Located table headers in product table
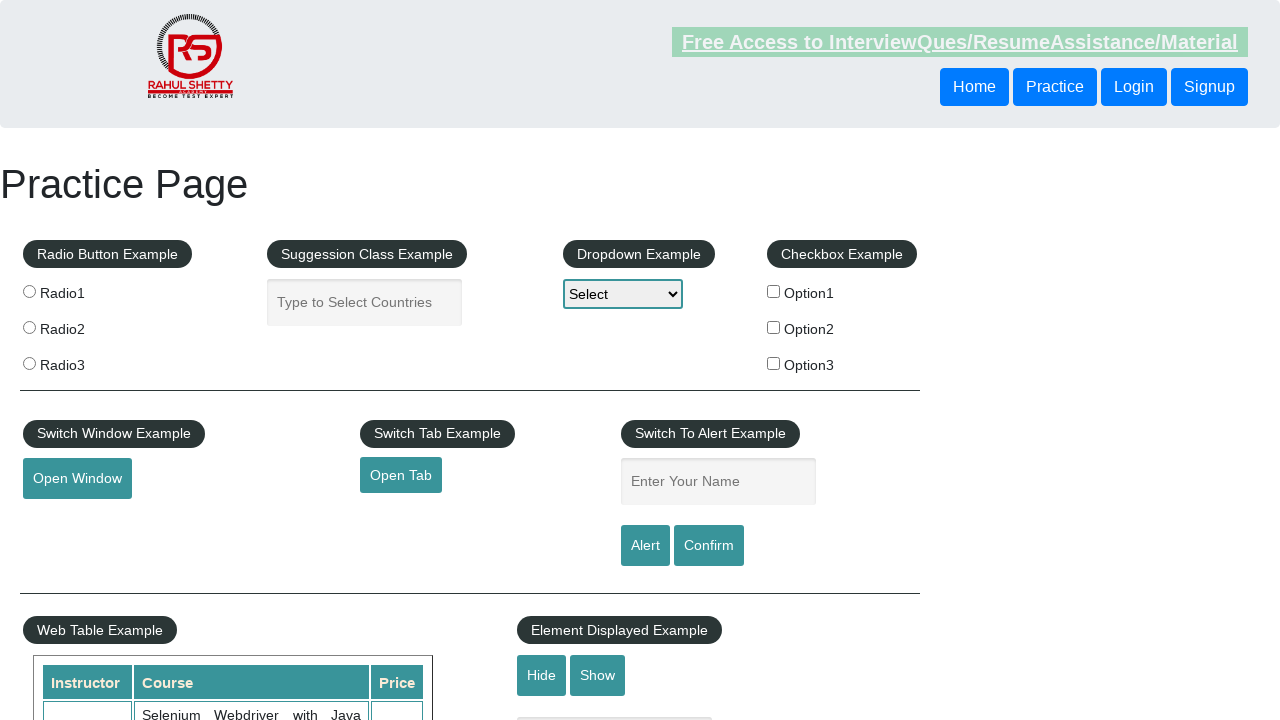

Verified that table headers are present (count > 0)
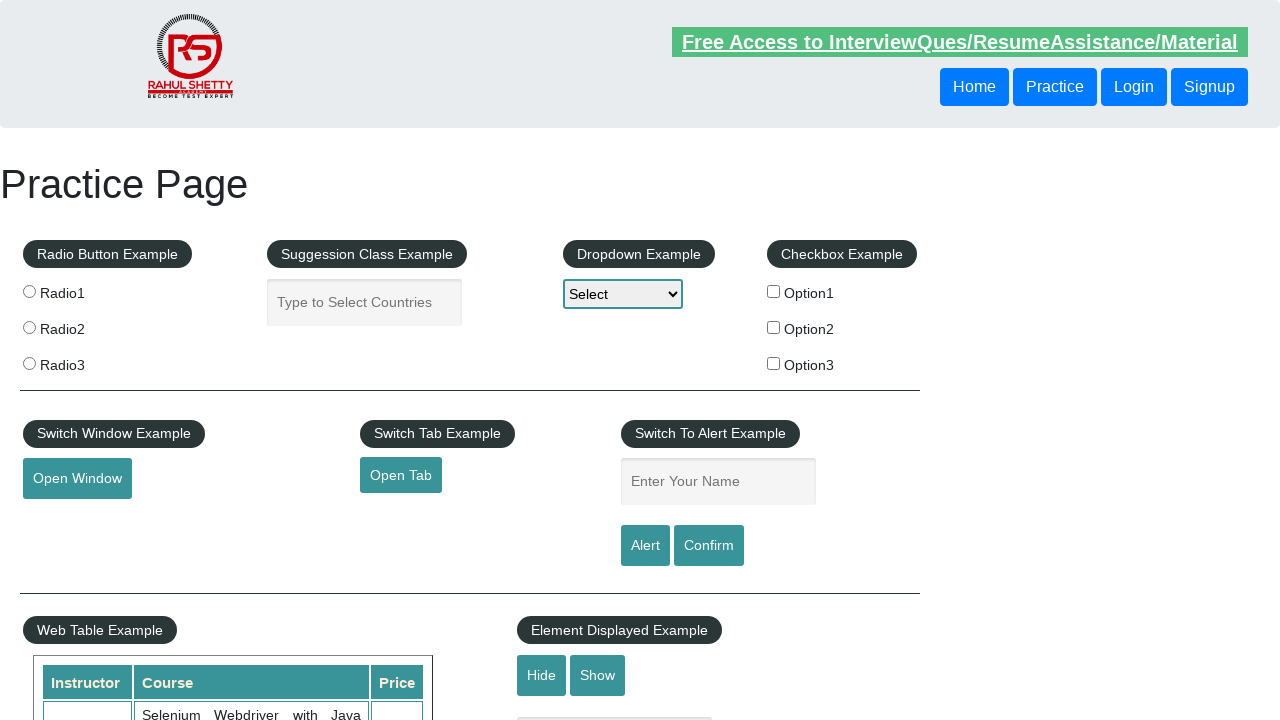

Located table data cells in table-display table
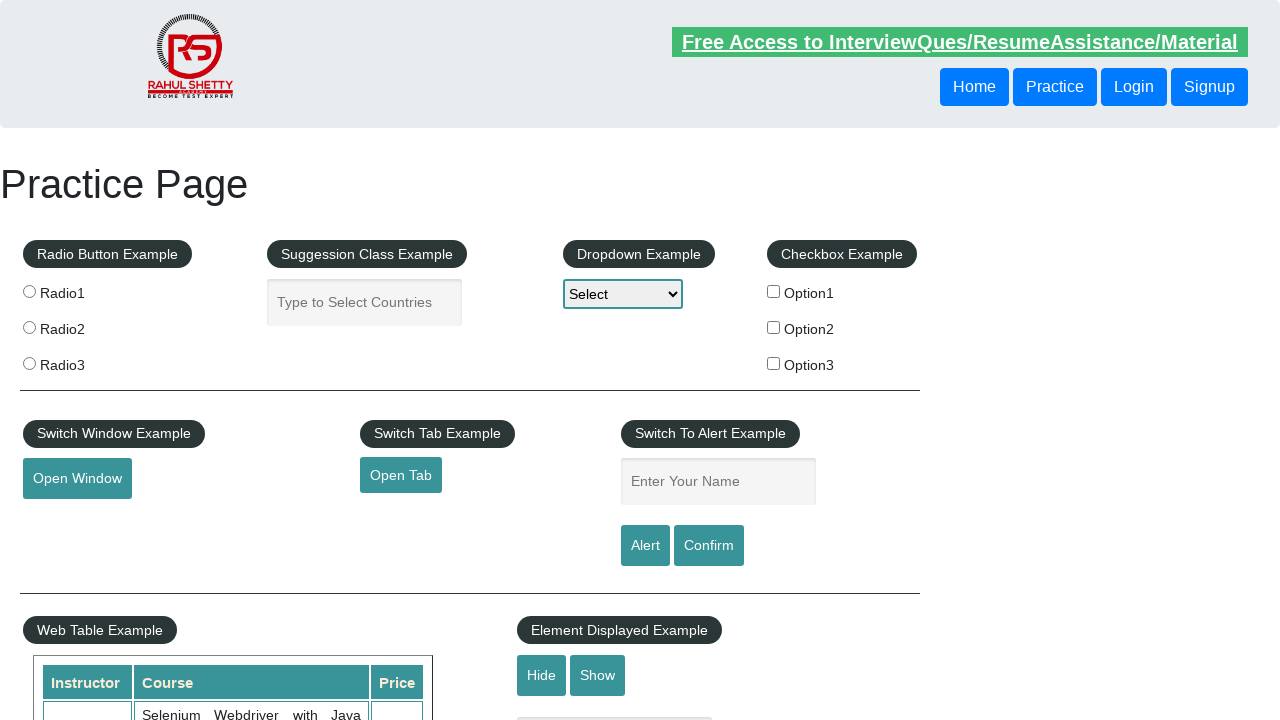

Verified that table data cells are present (count > 0)
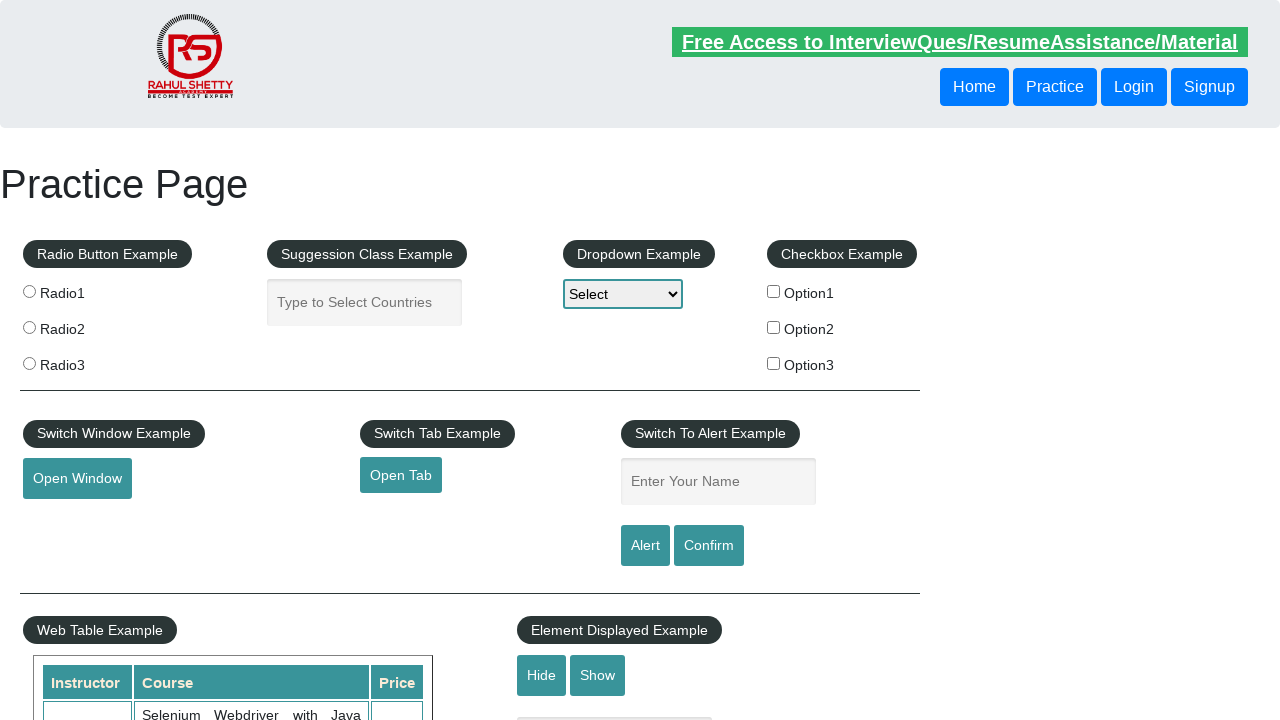

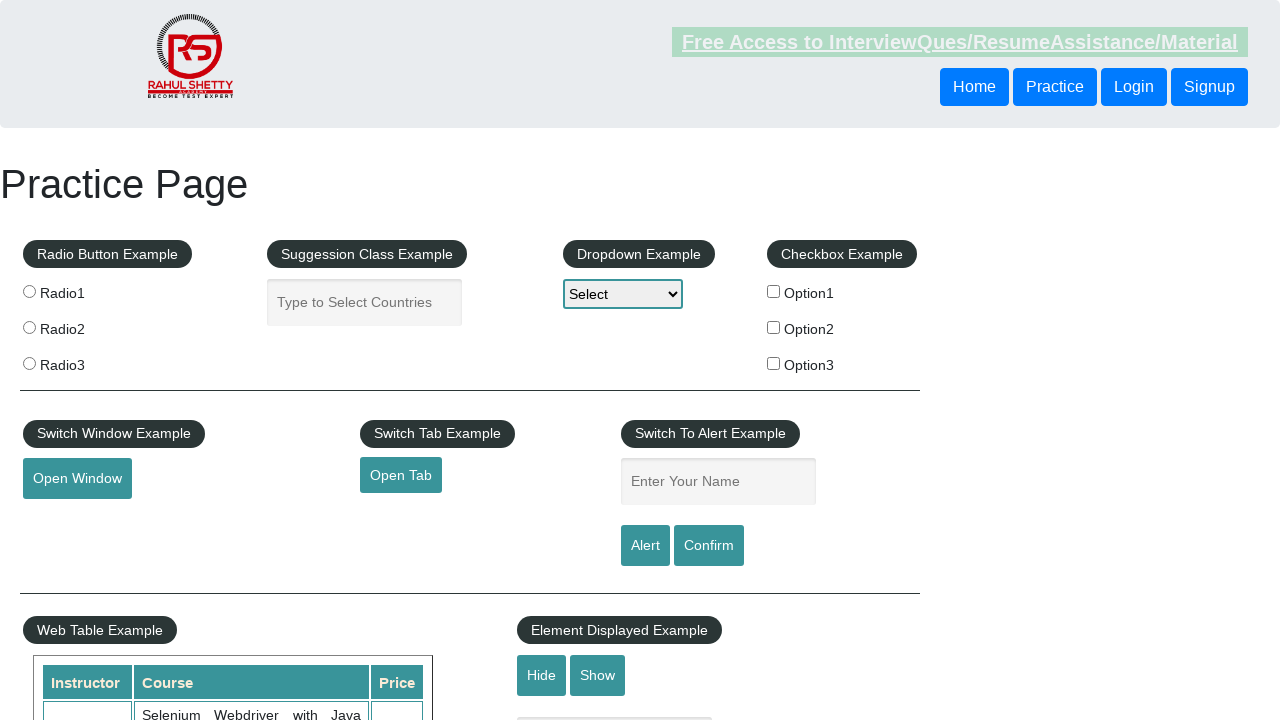